Tests autocomplete suggestion functionality by typing partial text and selecting a suggestion from the dropdown

Starting URL: https://www.rahulshettyacademy.com/AutomationPractice/

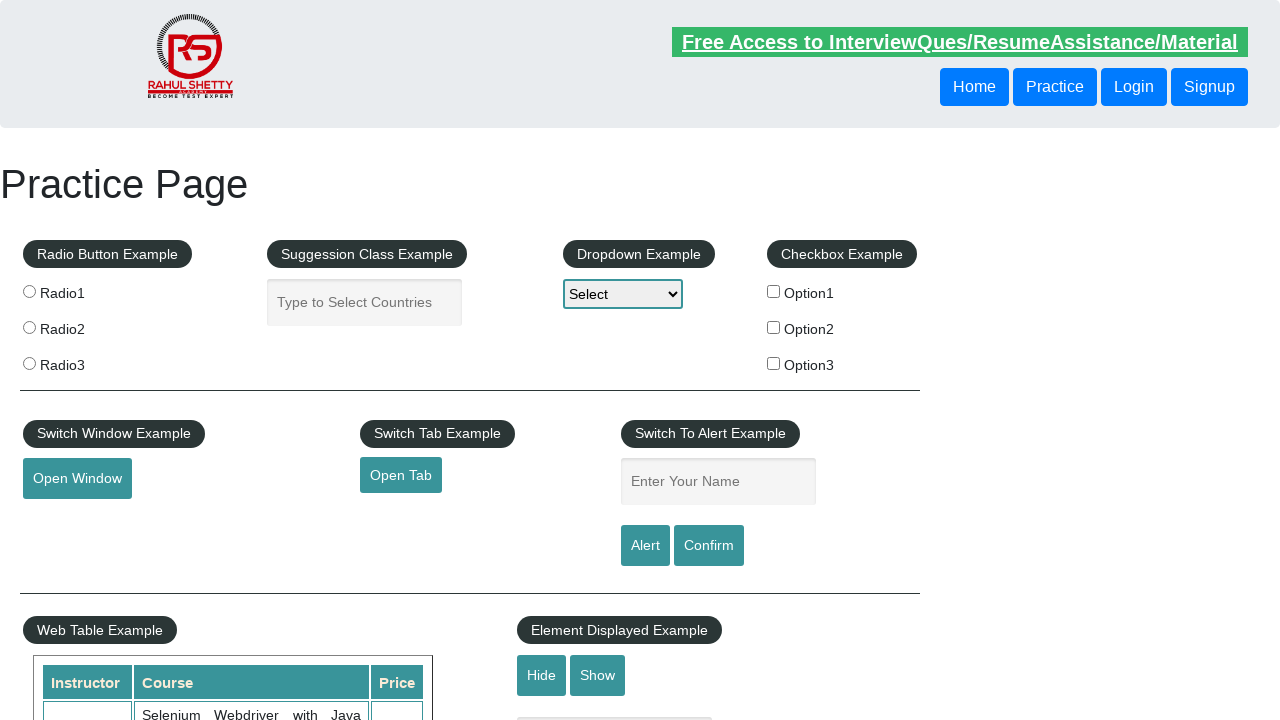

Typed 'Ind' into autocomplete field to trigger suggestions on #autocomplete
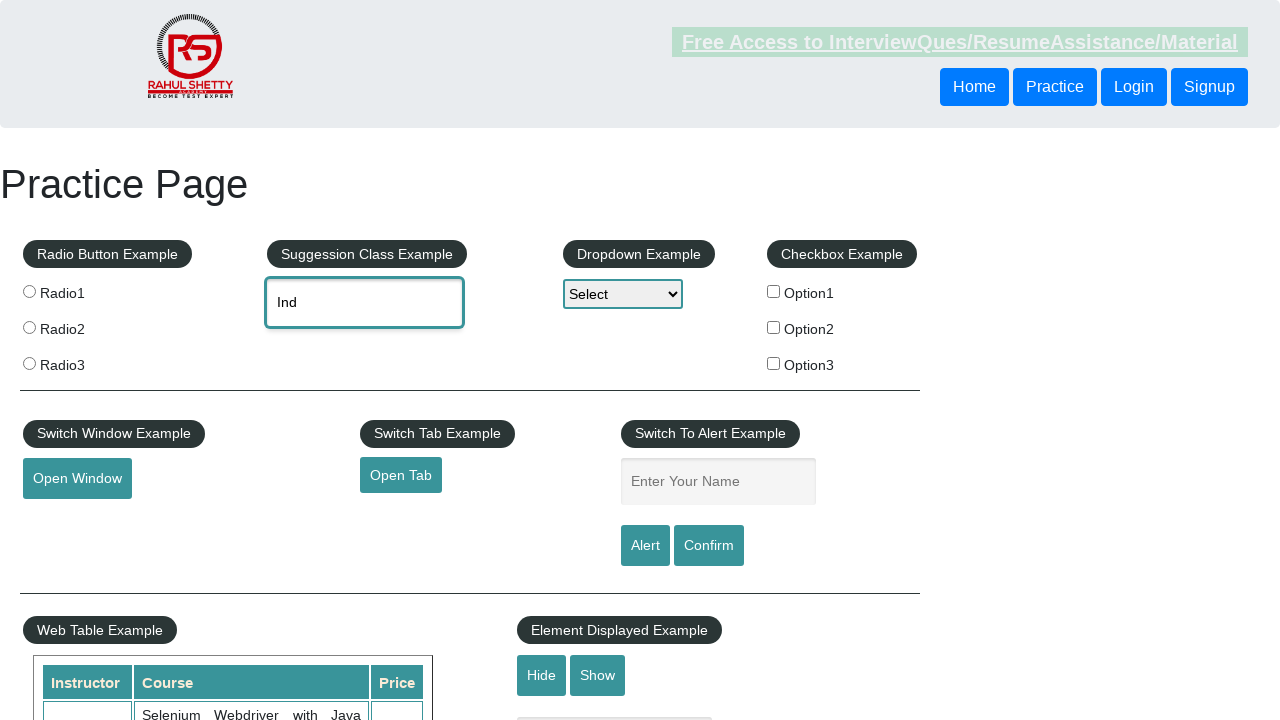

Autocomplete suggestion 'India' appeared in dropdown
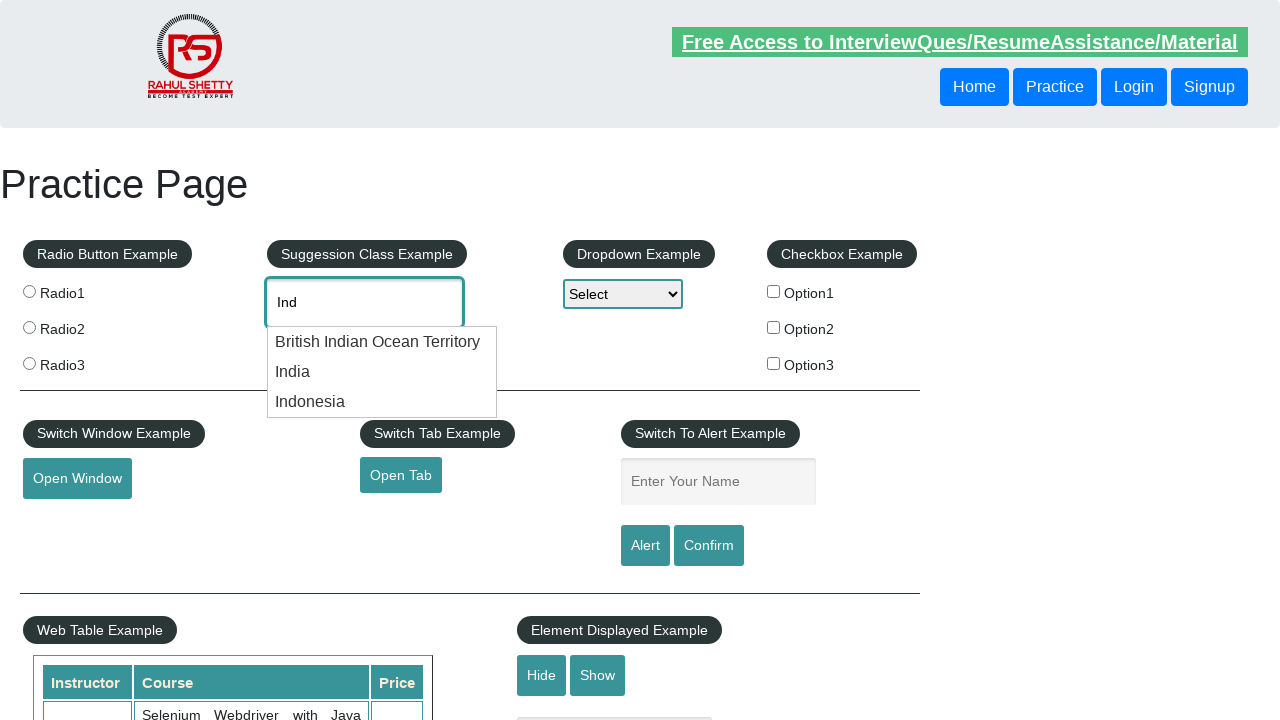

Selected 'India' from autocomplete dropdown at (382, 372) on xpath=//div[contains(@class, 'ui-menu-item-wrapper') and text()='India']
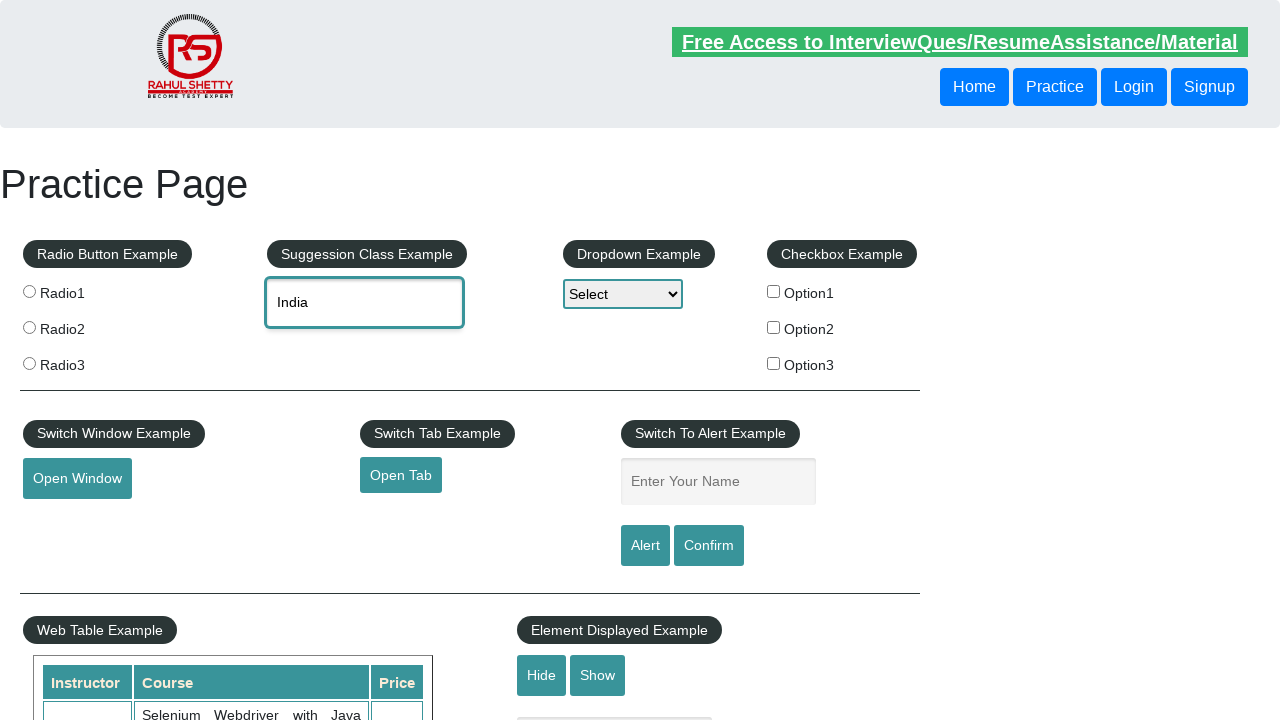

Verified that autocomplete field contains 'India'
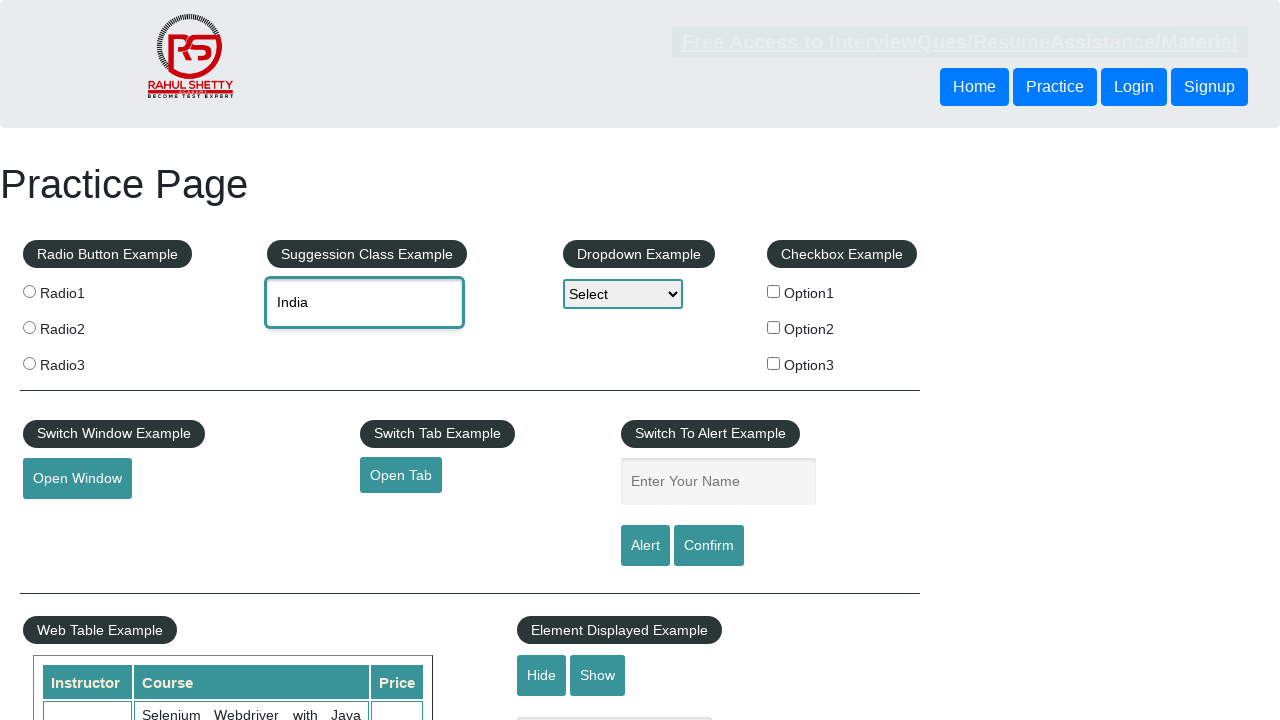

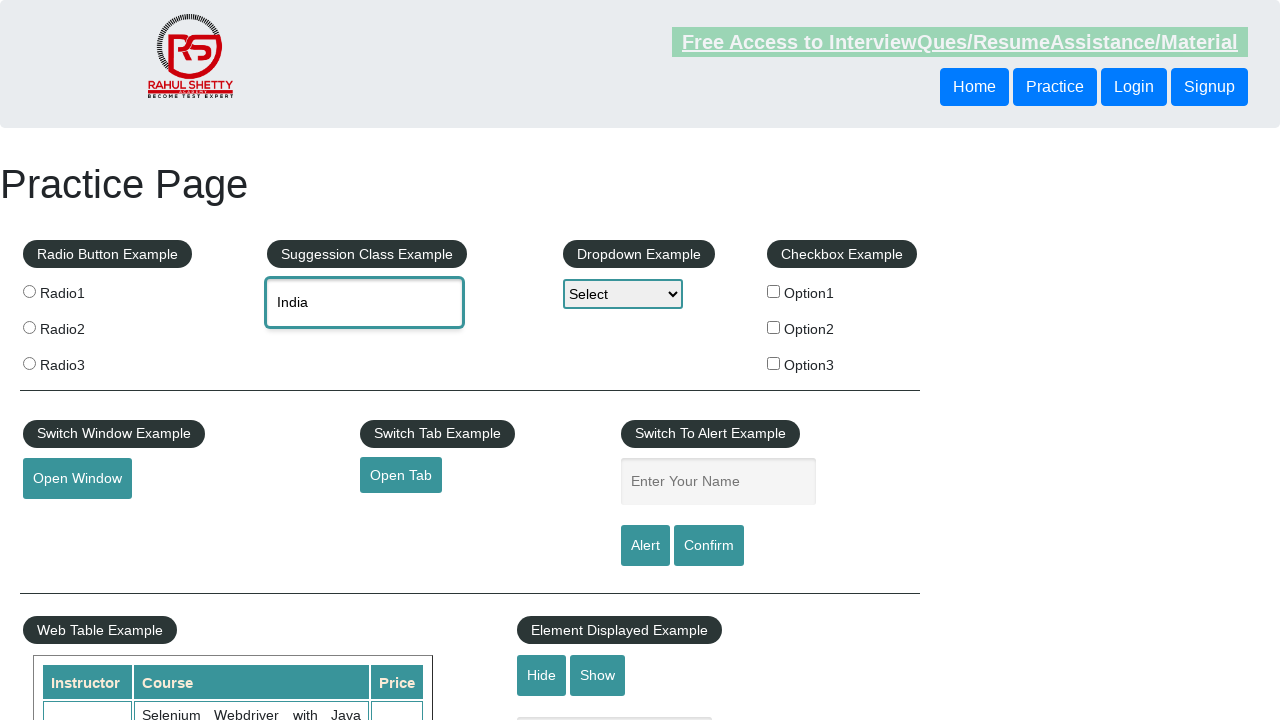